Tests the Remove/Add checkbox functionality by clicking the Remove button and waiting for the checkbox to disappear and button text to change to "Add"

Starting URL: https://the-internet.herokuapp.com/dynamic_controls

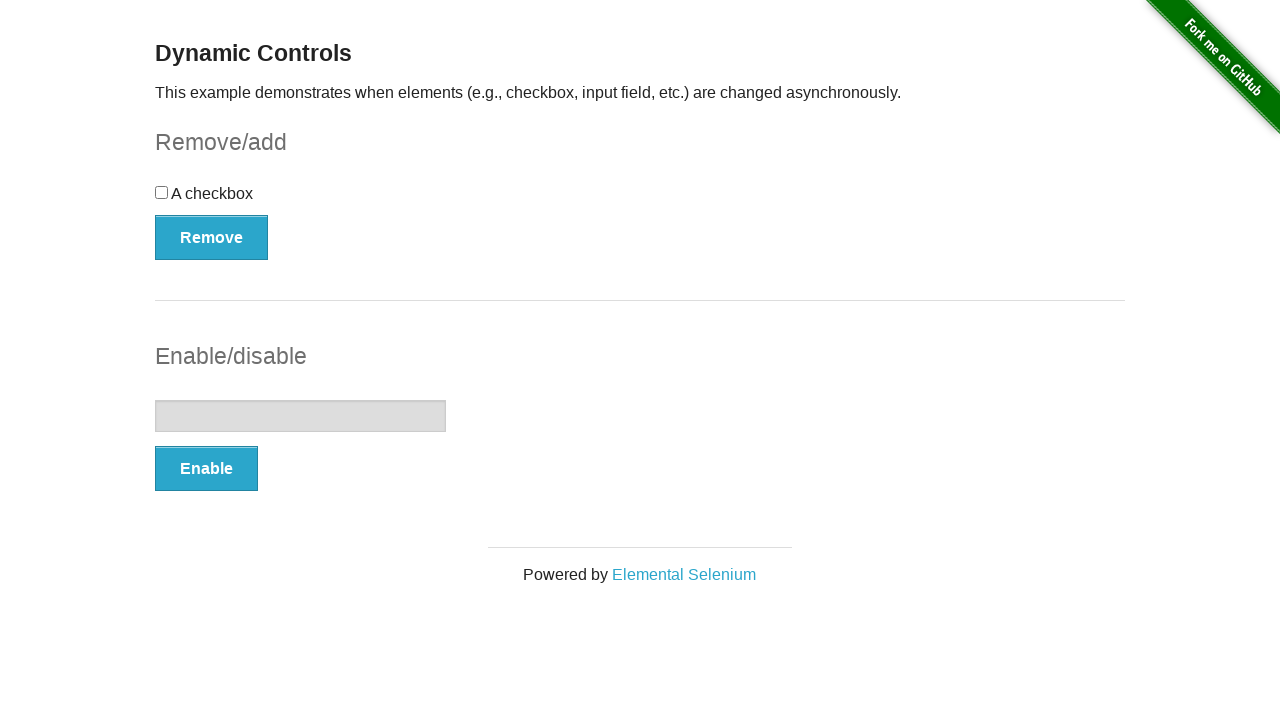

Navigated to dynamic controls page
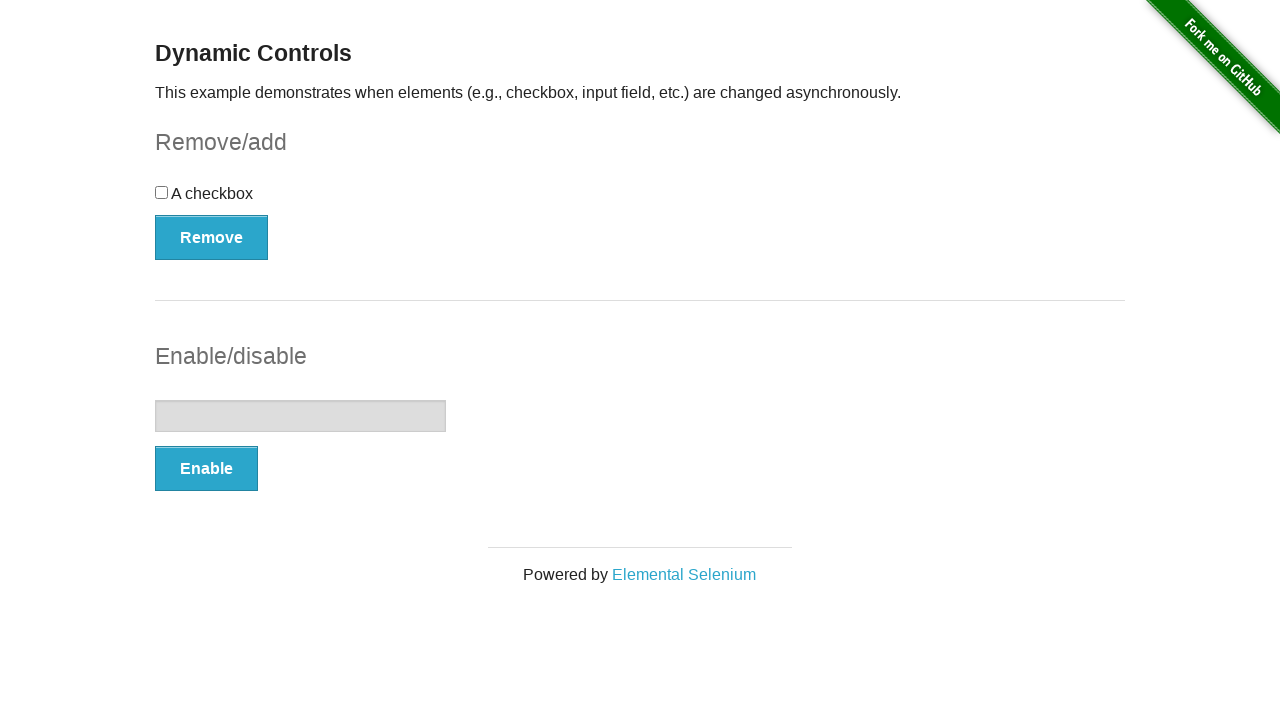

Clicked the Remove button at (212, 237) on #checkbox-example button
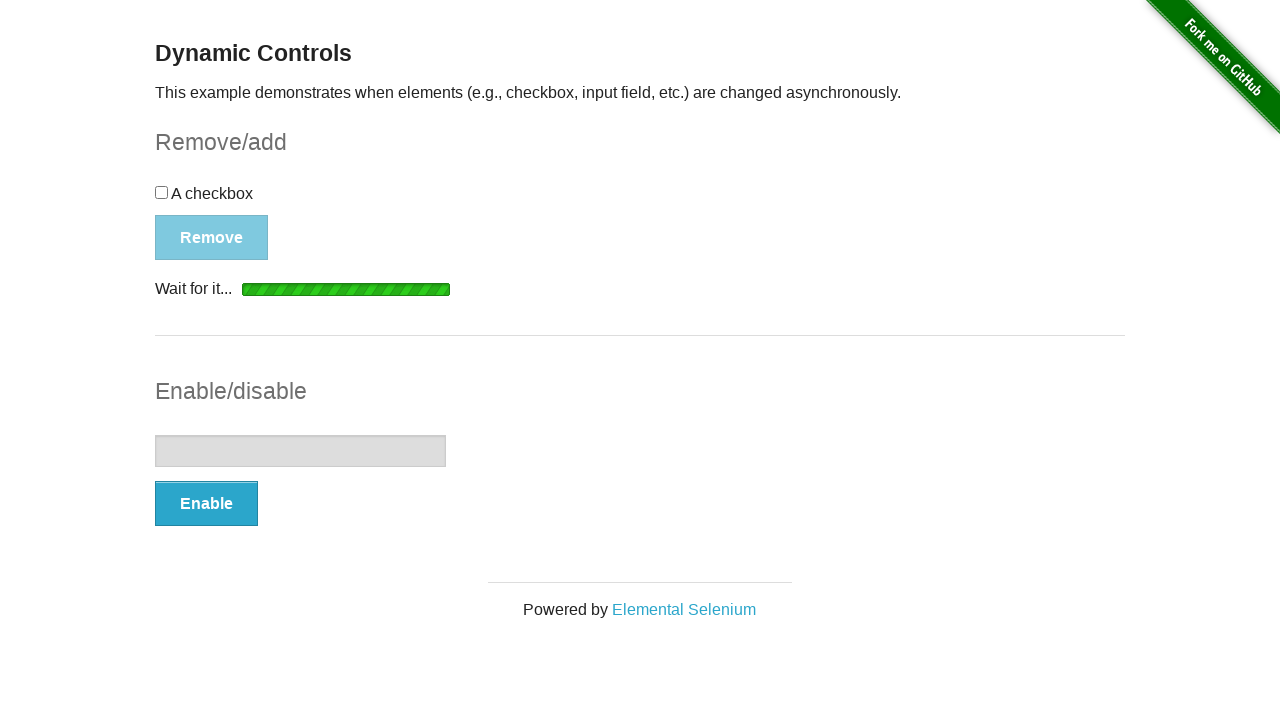

Button text changed to 'Add' after removal
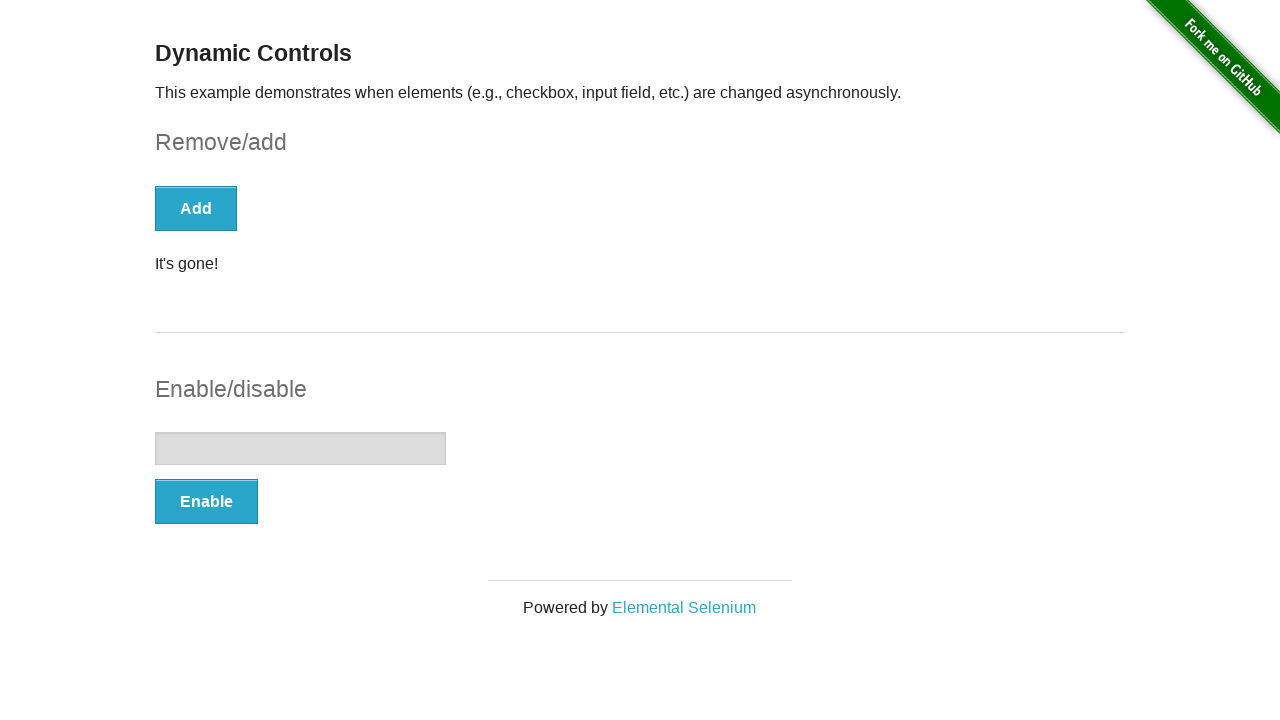

Checkbox was removed from the page
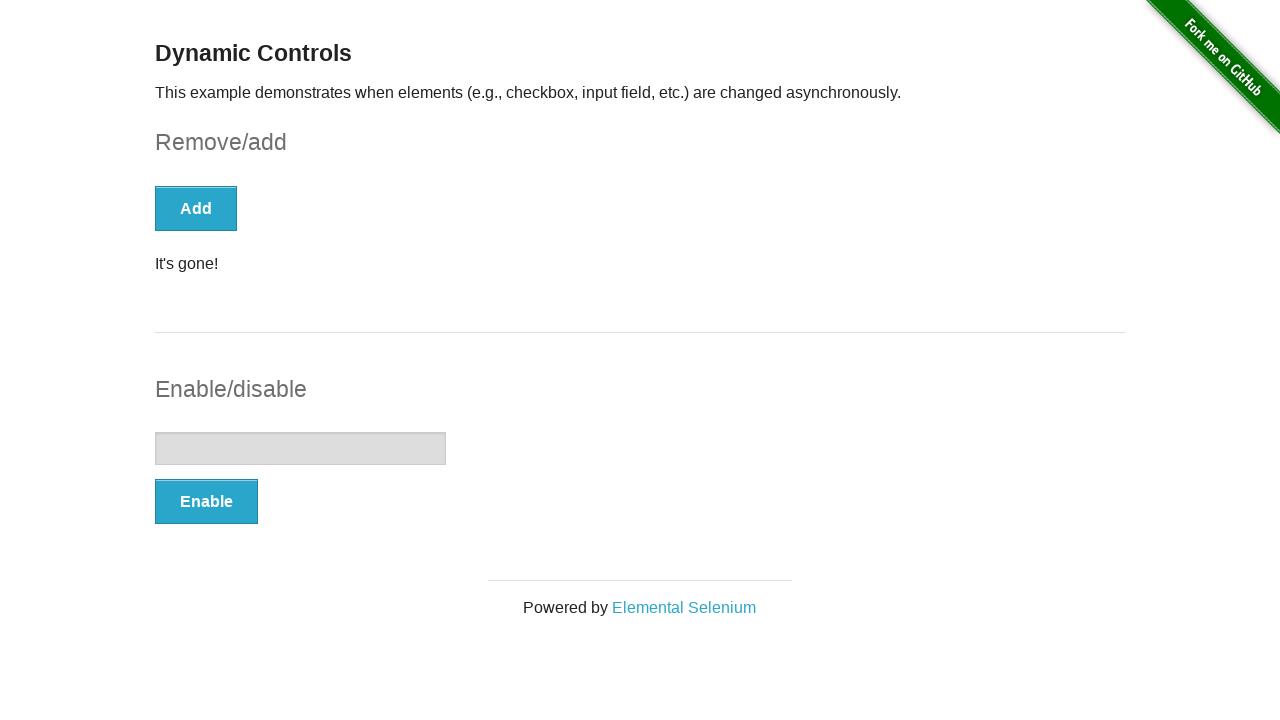

Removal confirmation message appeared
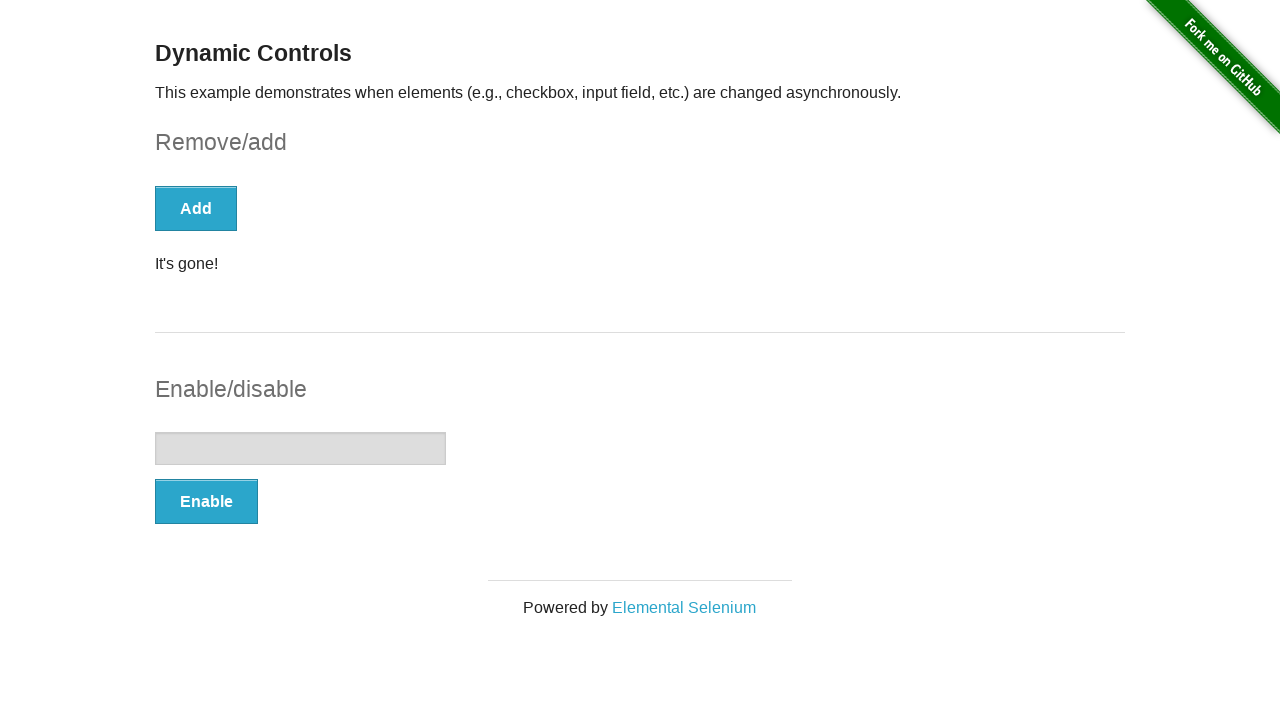

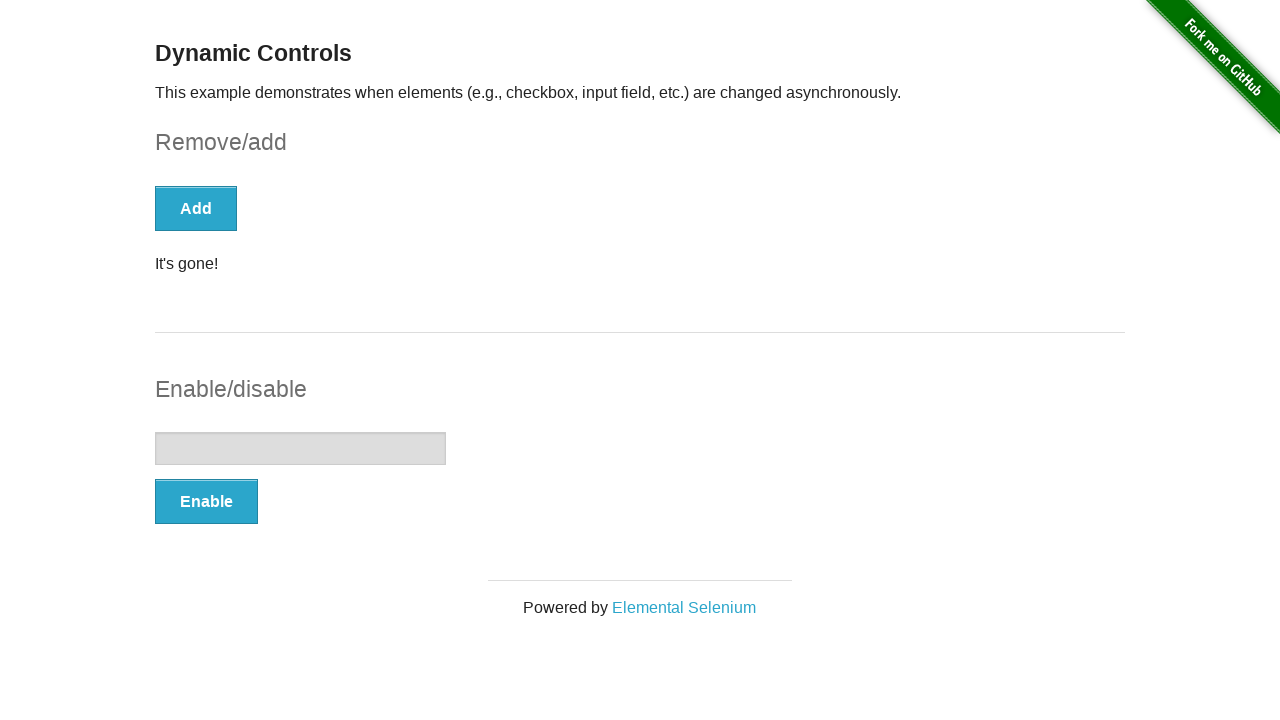